Tests various UI interactions including show/hide elements, alert dialog handling, mouse hover functionality, and iframe navigation on an automation practice page

Starting URL: https://rahulshettyacademy.com/AutomationPractice/

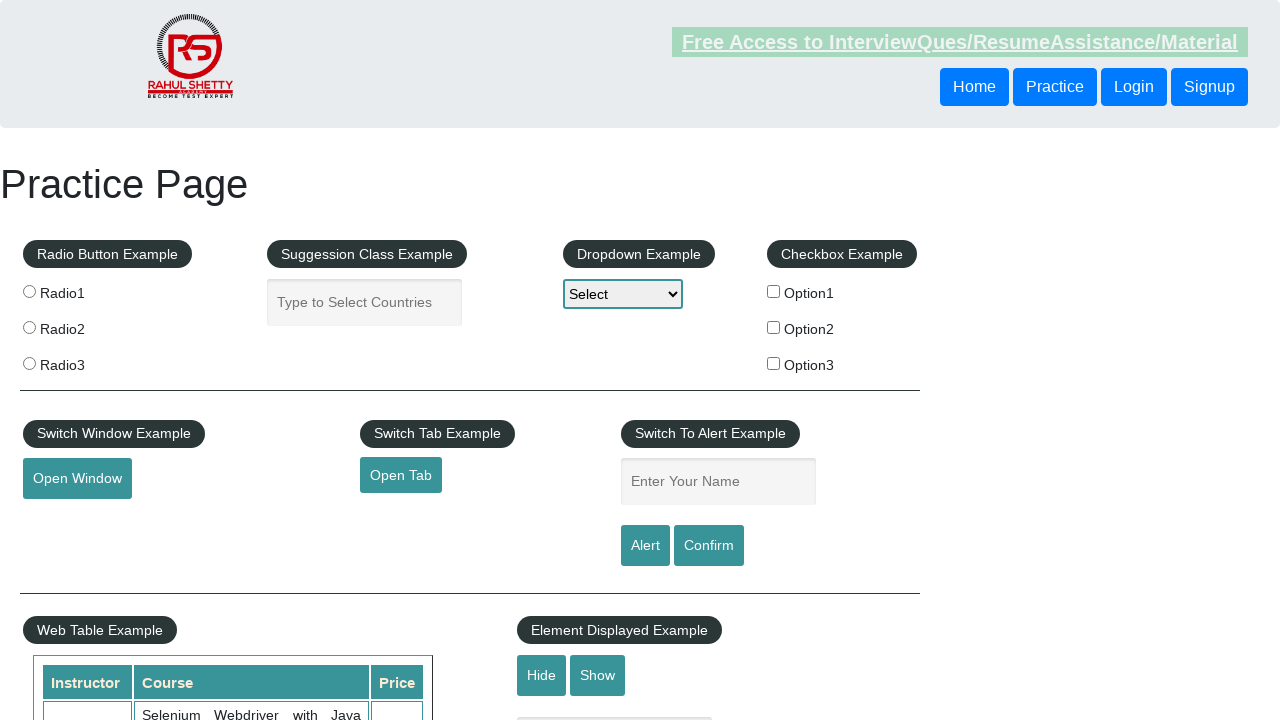

Verified that text element is visible
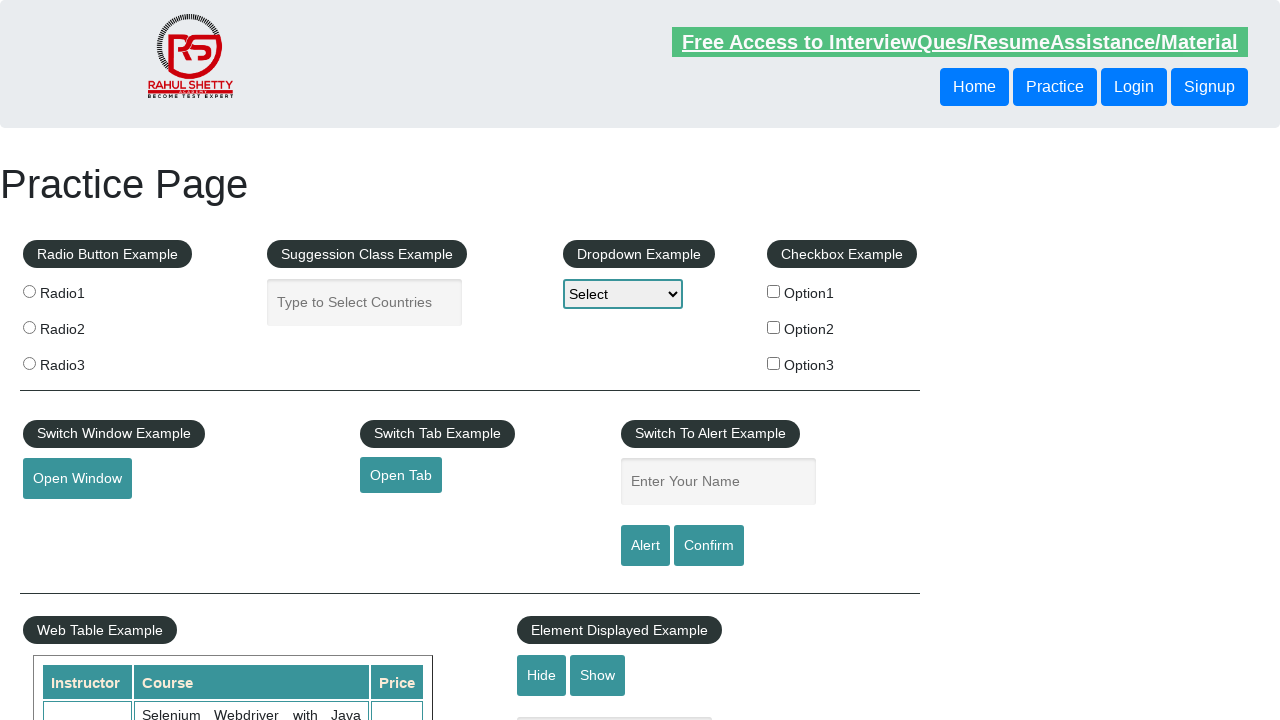

Clicked hide button at (542, 675) on #hide-textbox
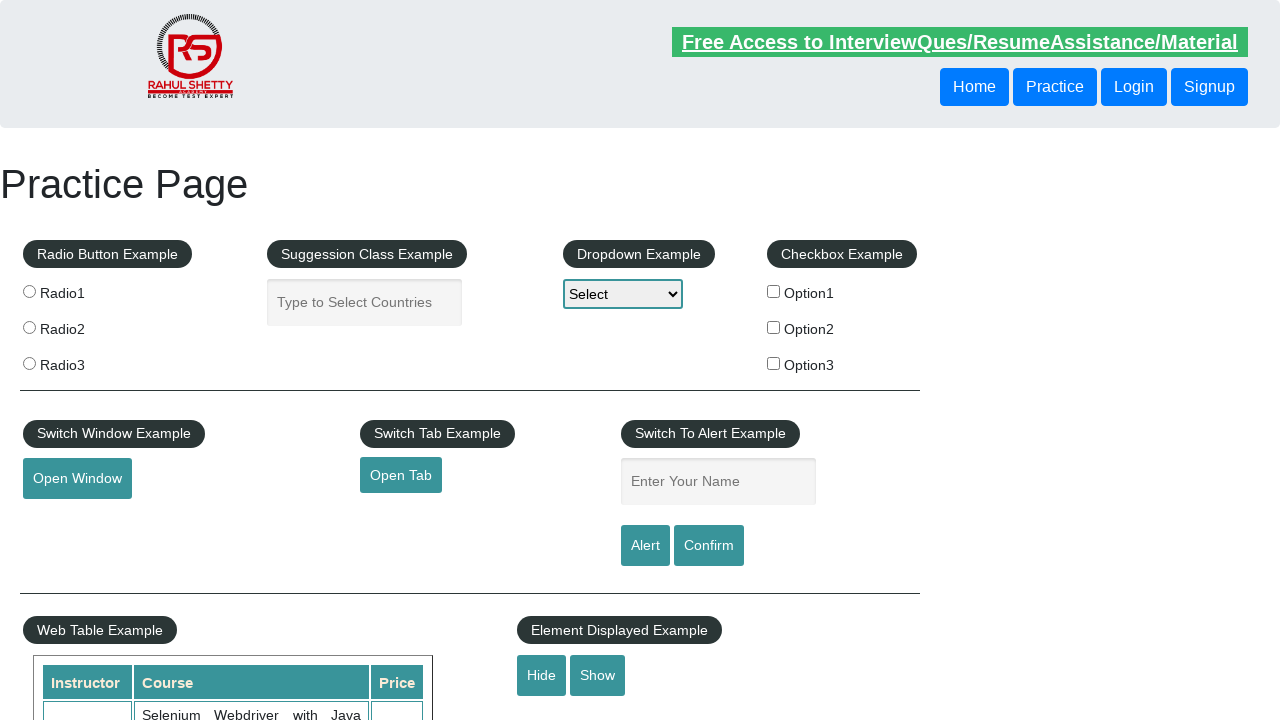

Verified that text element is now hidden
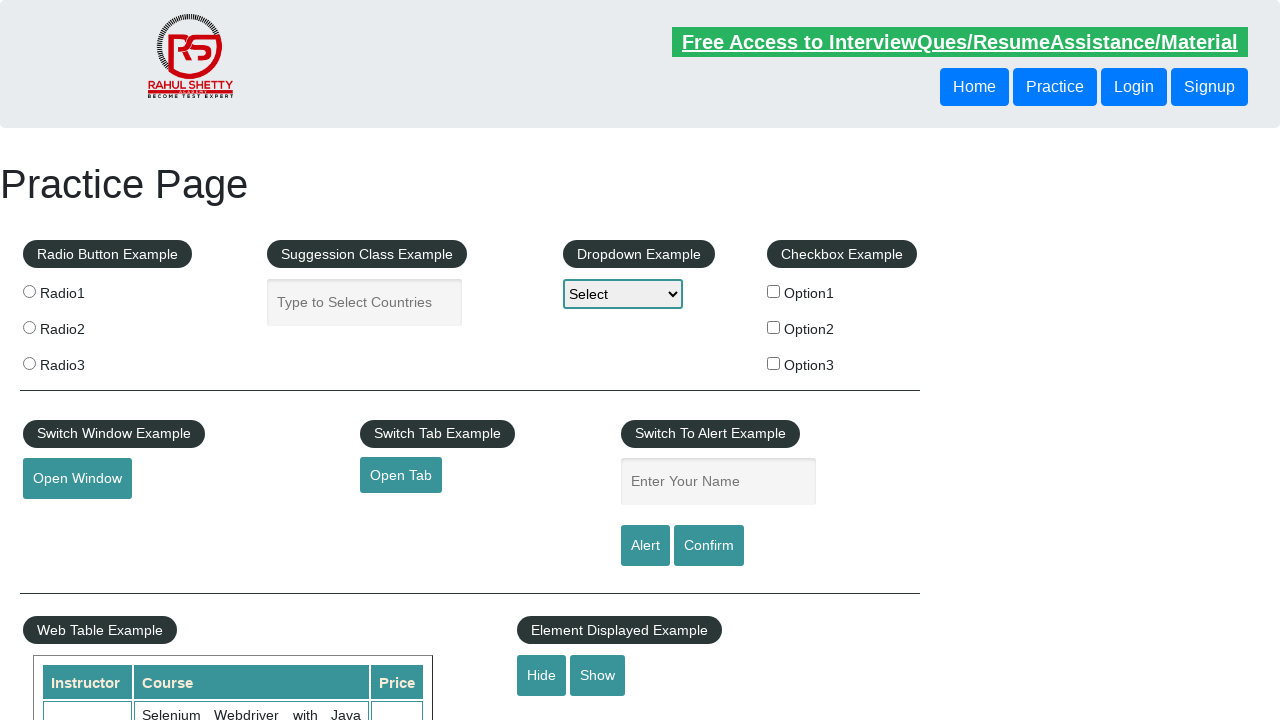

Clicked show button at (598, 675) on #show-textbox
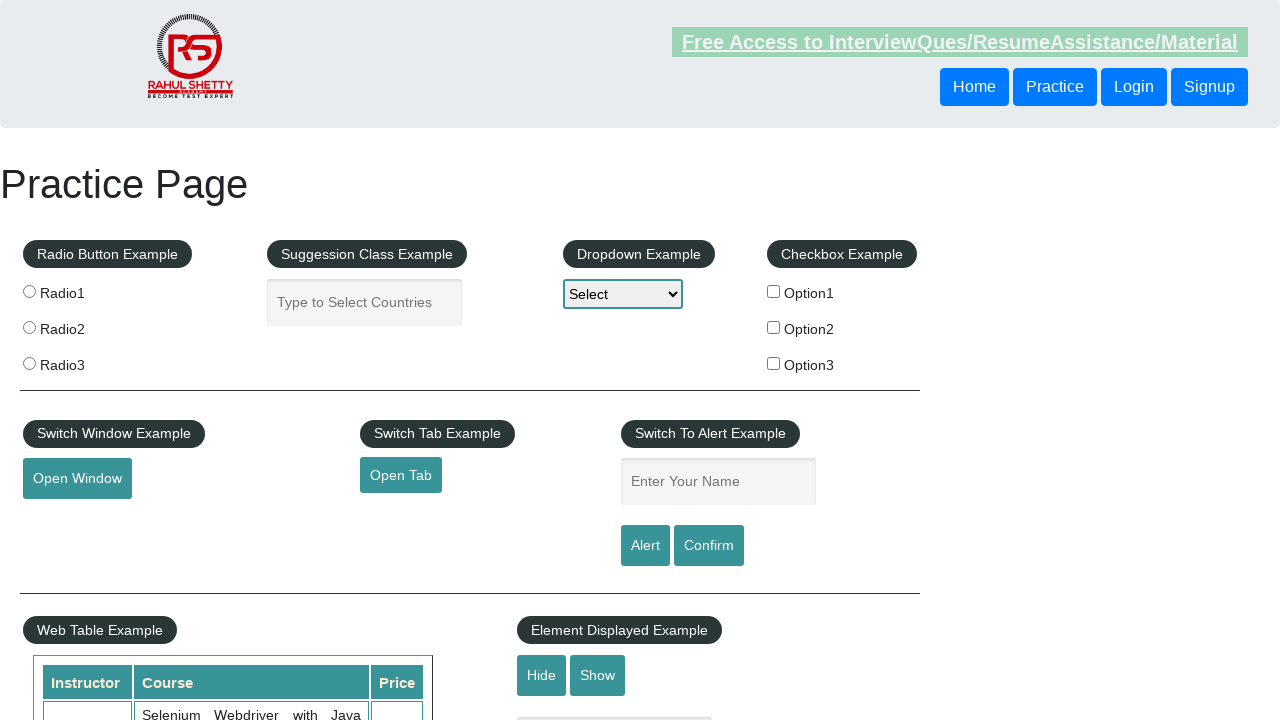

Verified that text element is visible again
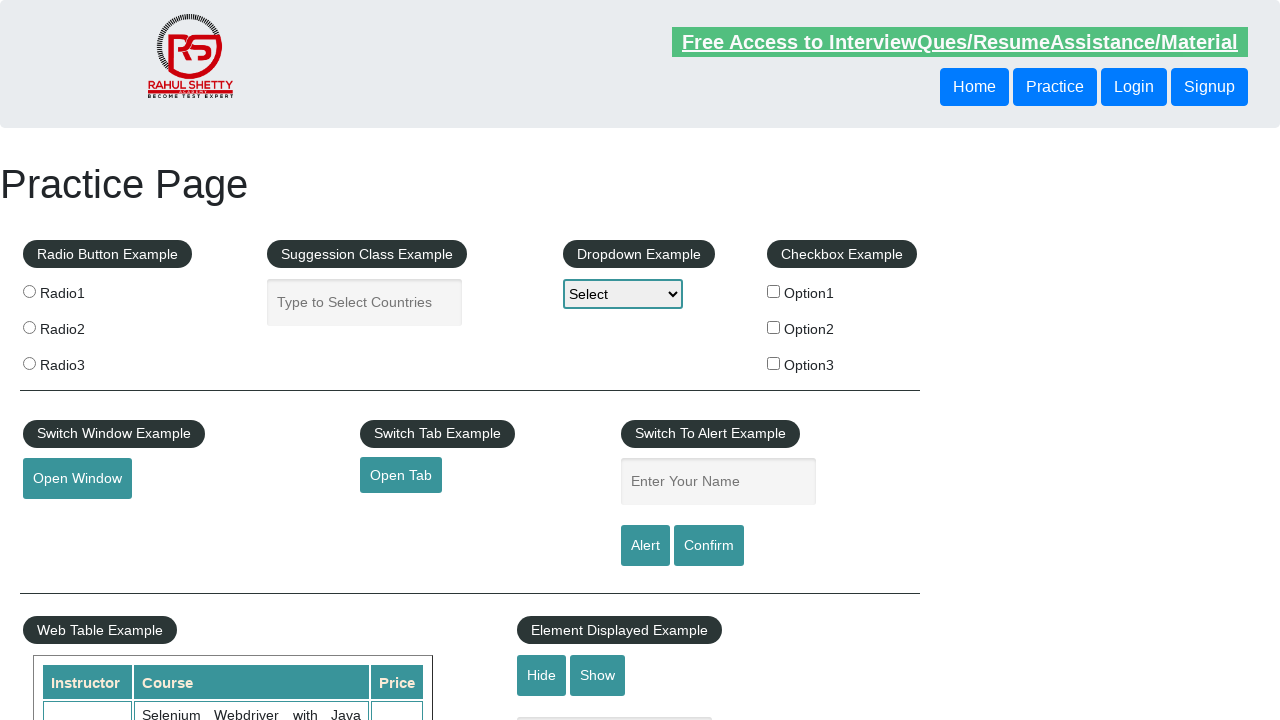

Set up dialog handler to accept alerts
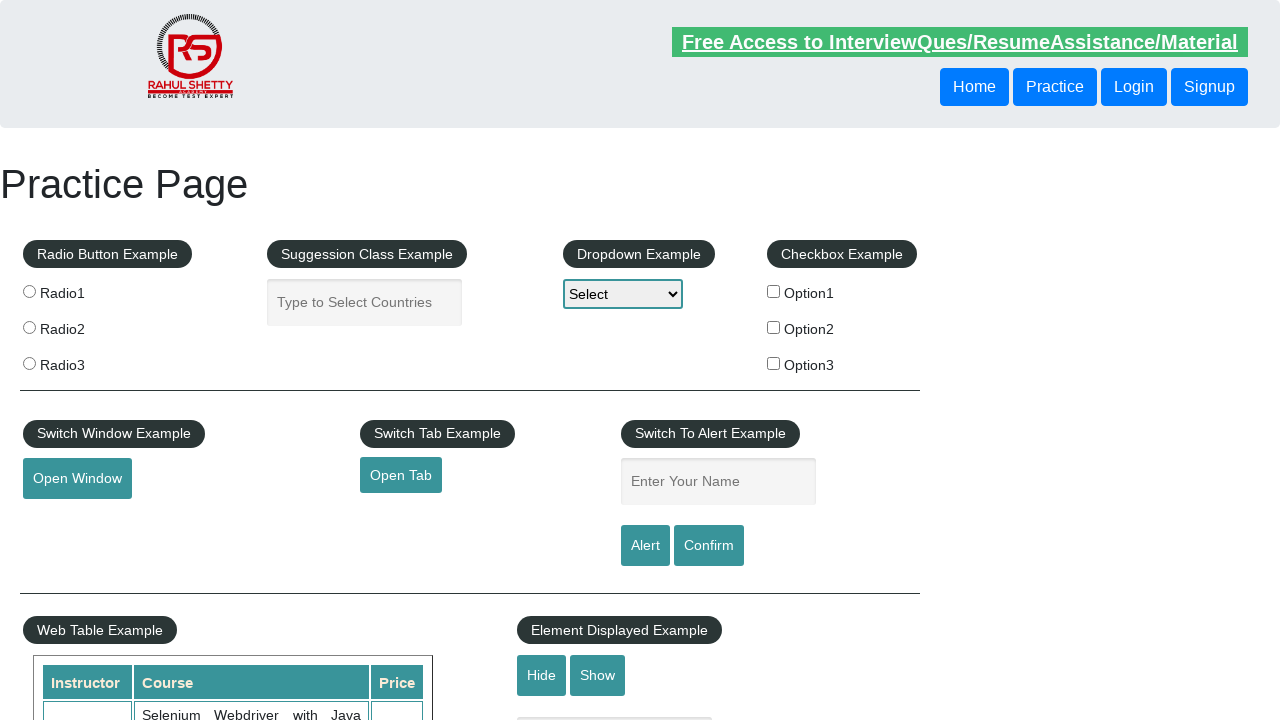

Clicked confirm button which triggered alert dialog at (709, 546) on #confirmbtn
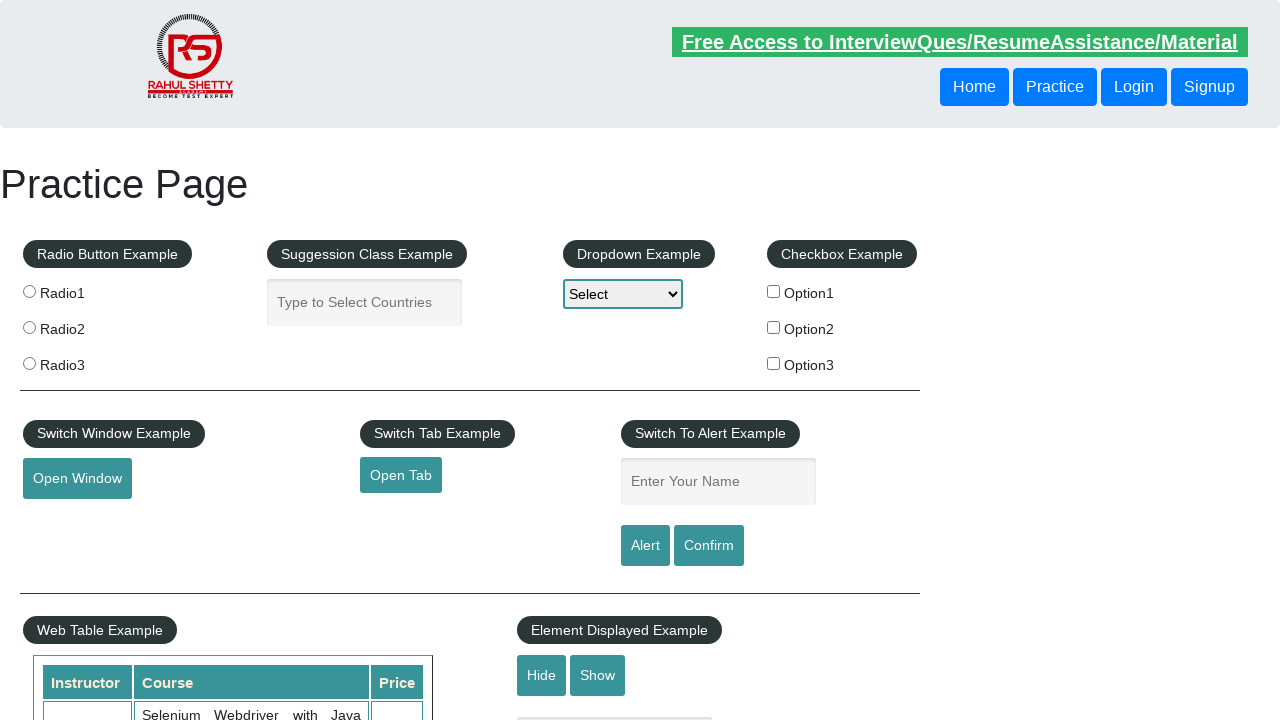

Hovered over mouse hover element at (83, 361) on #mousehover
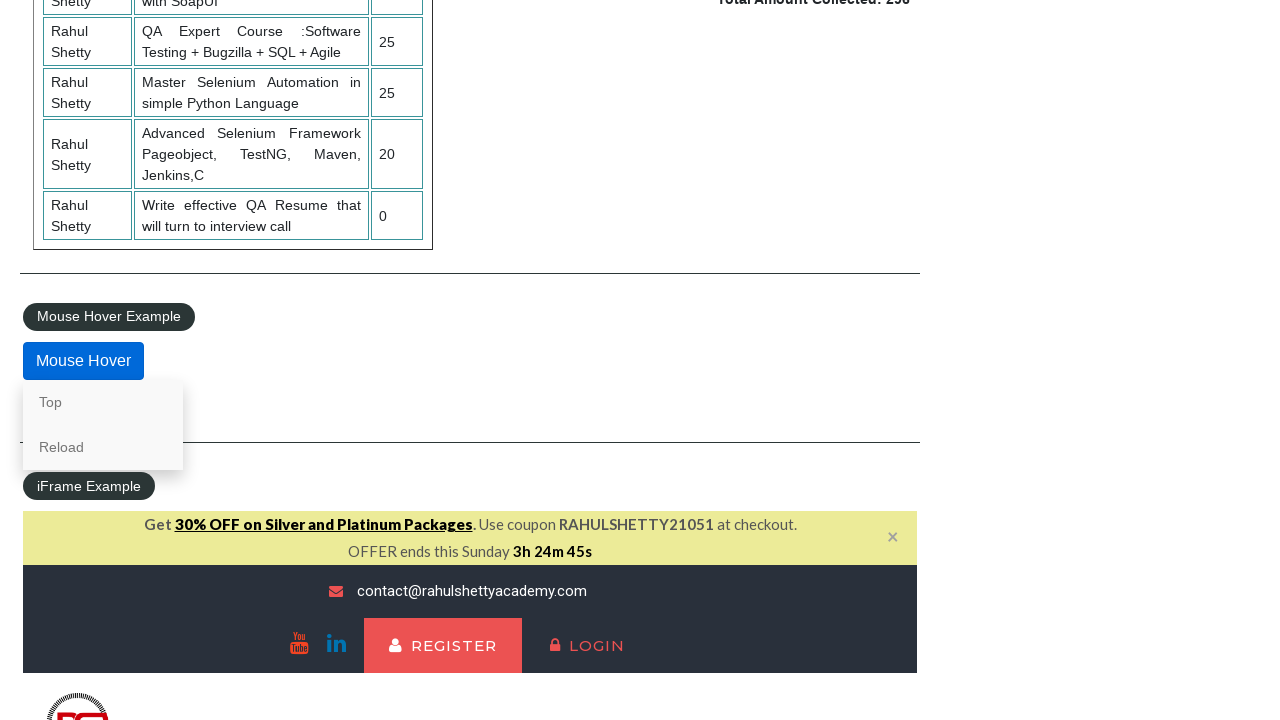

Verified hover content is visible
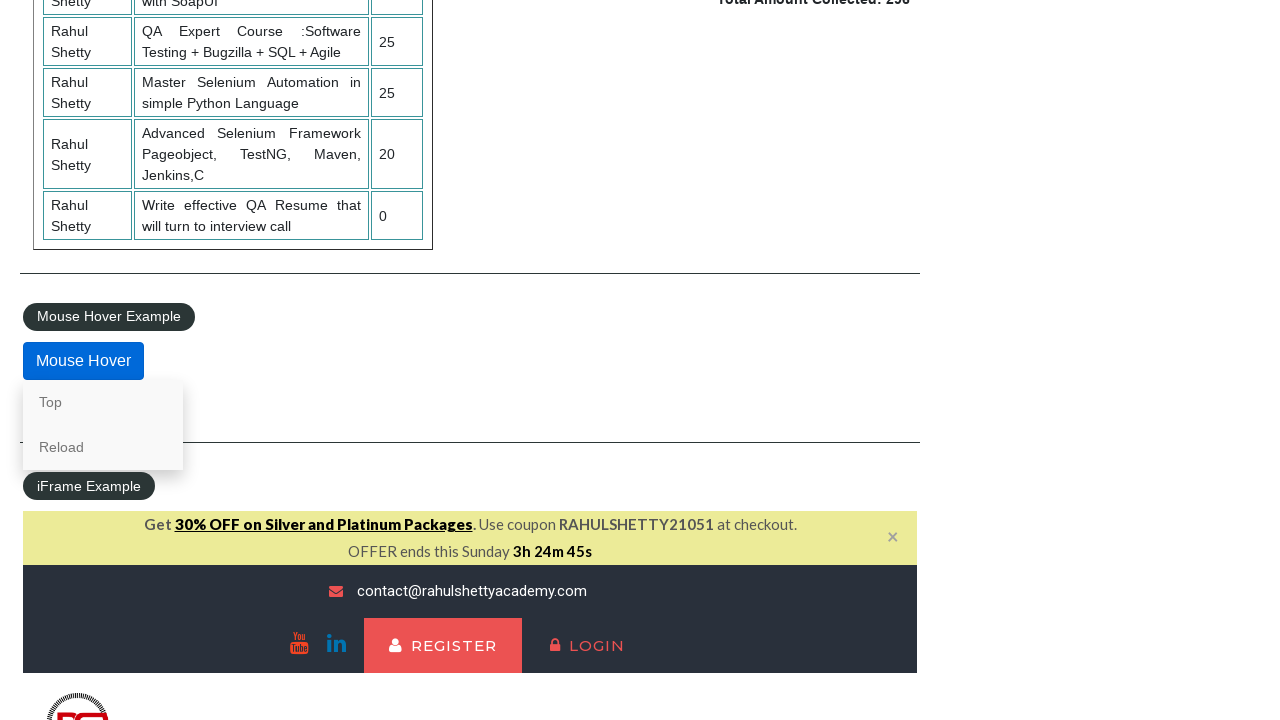

Clicked first link in hover content at (103, 402) on .mouse-hover-content a >> nth=0
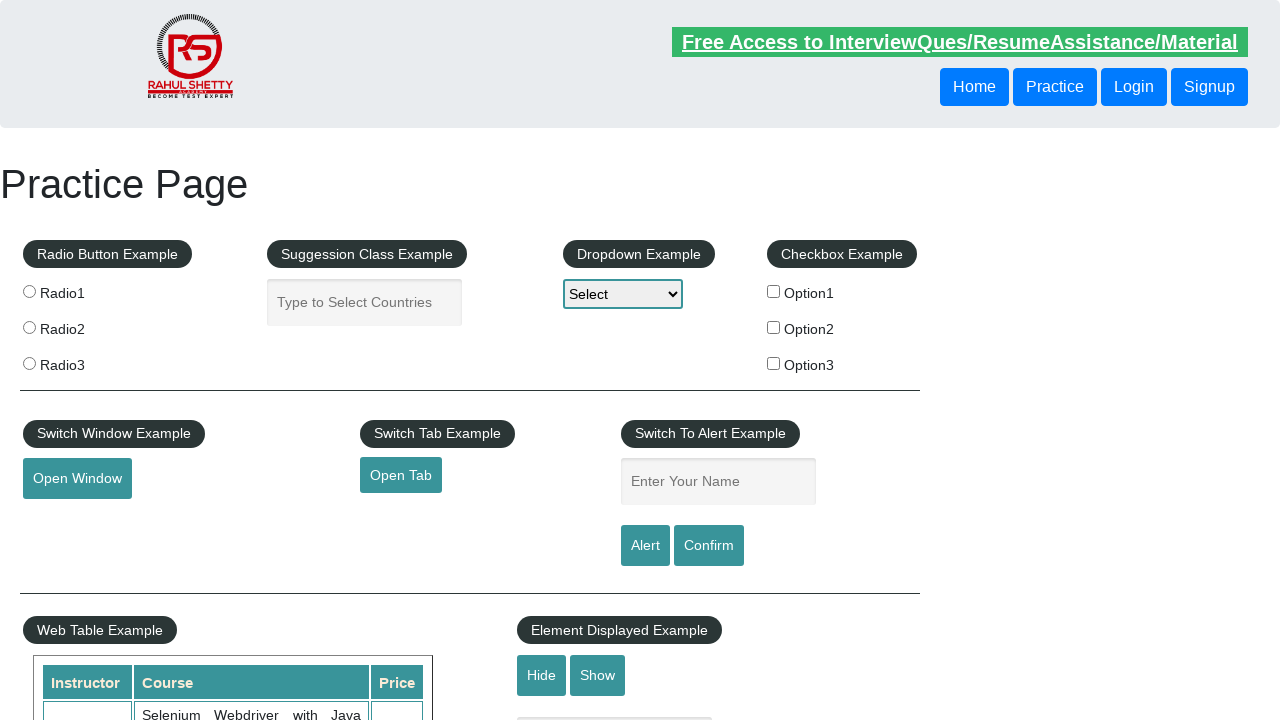

Located iframe with courses content
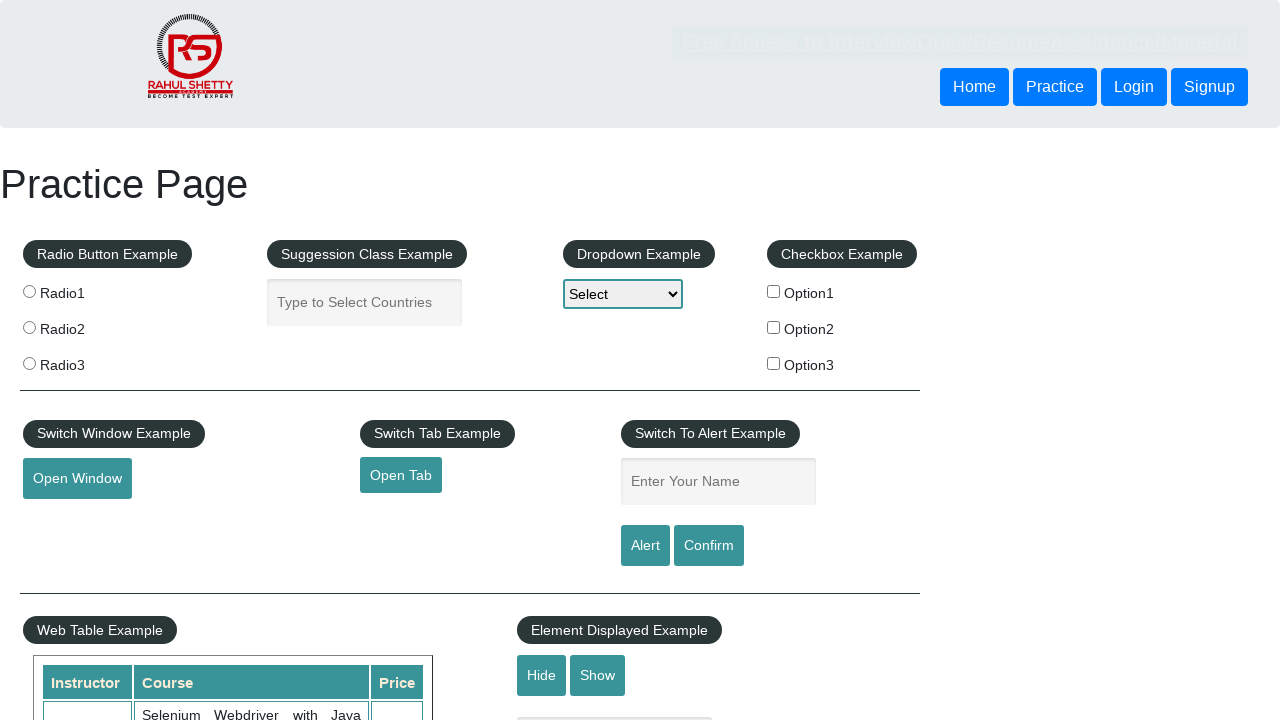

Clicked lifetime access link in iframe at (307, 360) on #courses-iframe >> internal:control=enter-frame >> li a[href='lifetime-access']:
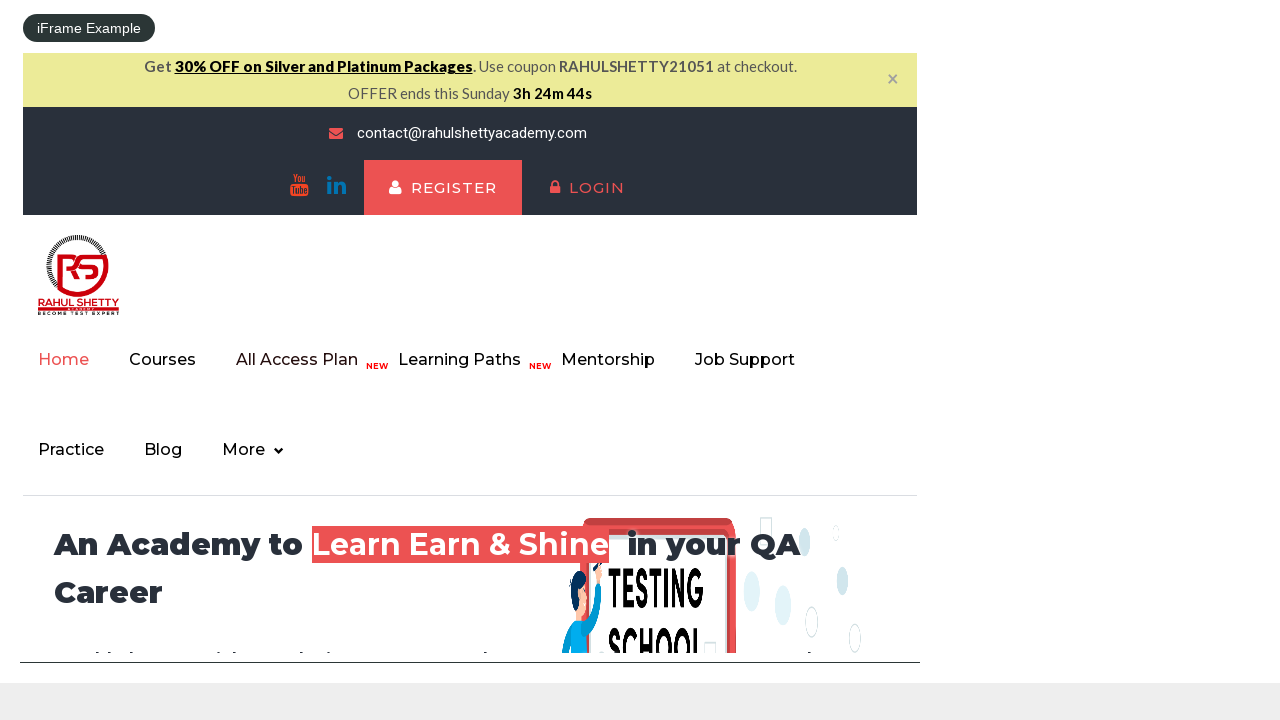

Verified iframe content loaded with heading element present
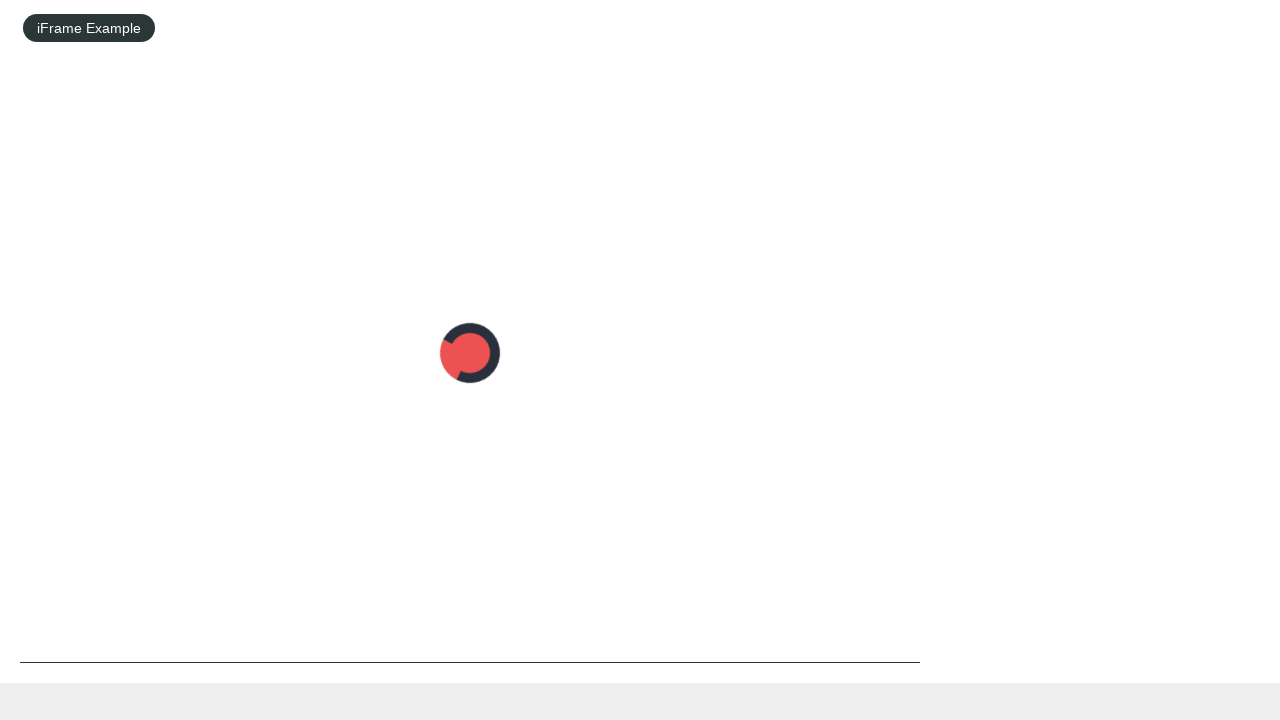

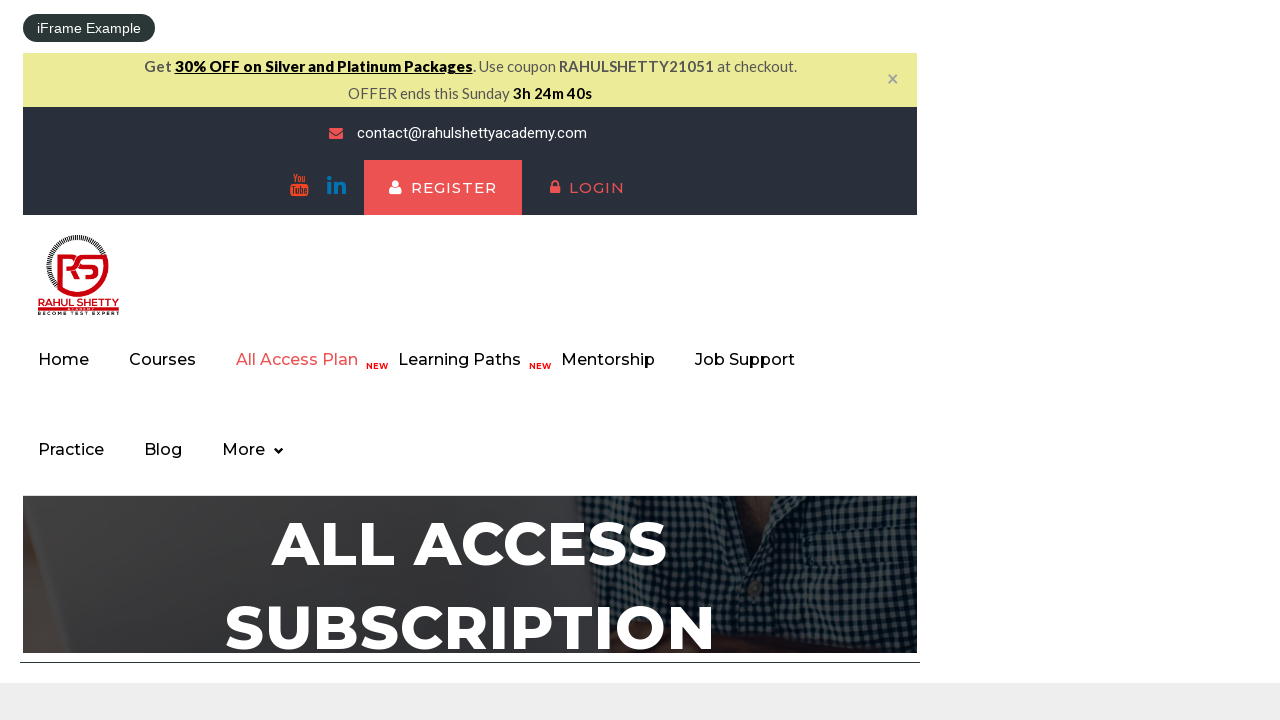